Tests browsing languages starting with numbers (0) and verifies the list of languages

Starting URL: http://www.99-bottles-of-beer.net/

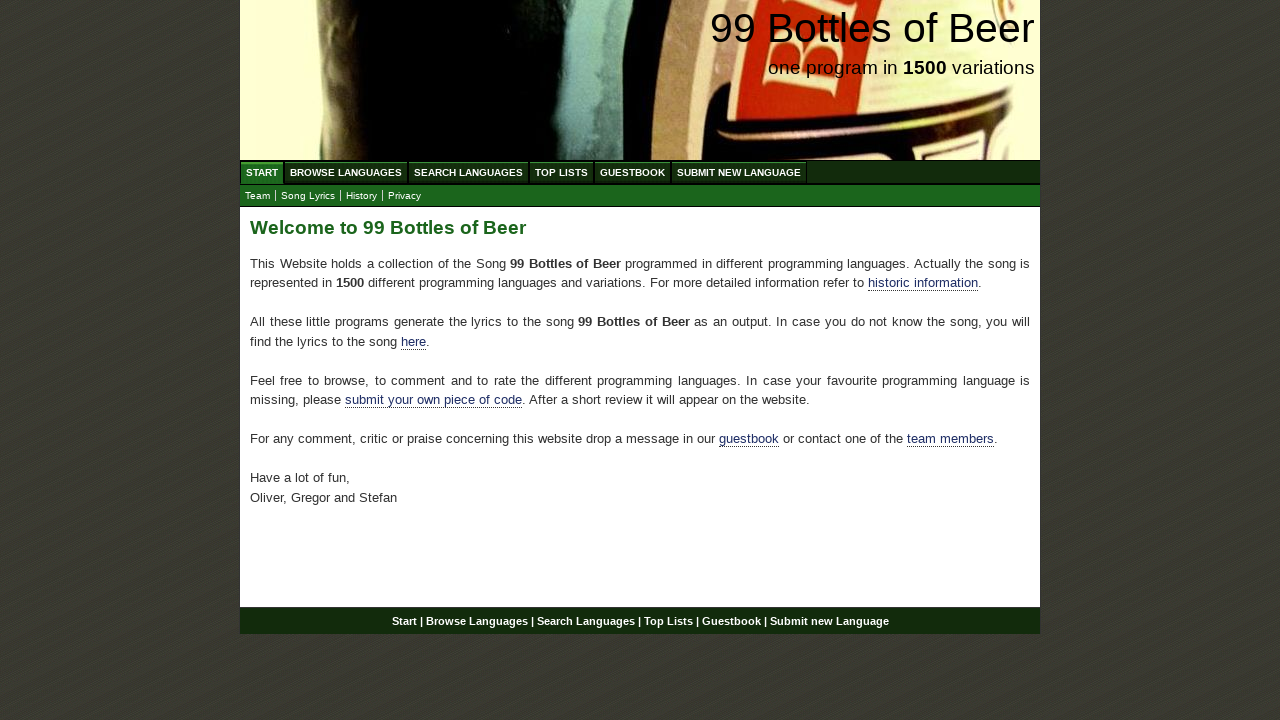

Clicked on Browse Languages link at (346, 172) on a[href='/abc.html']
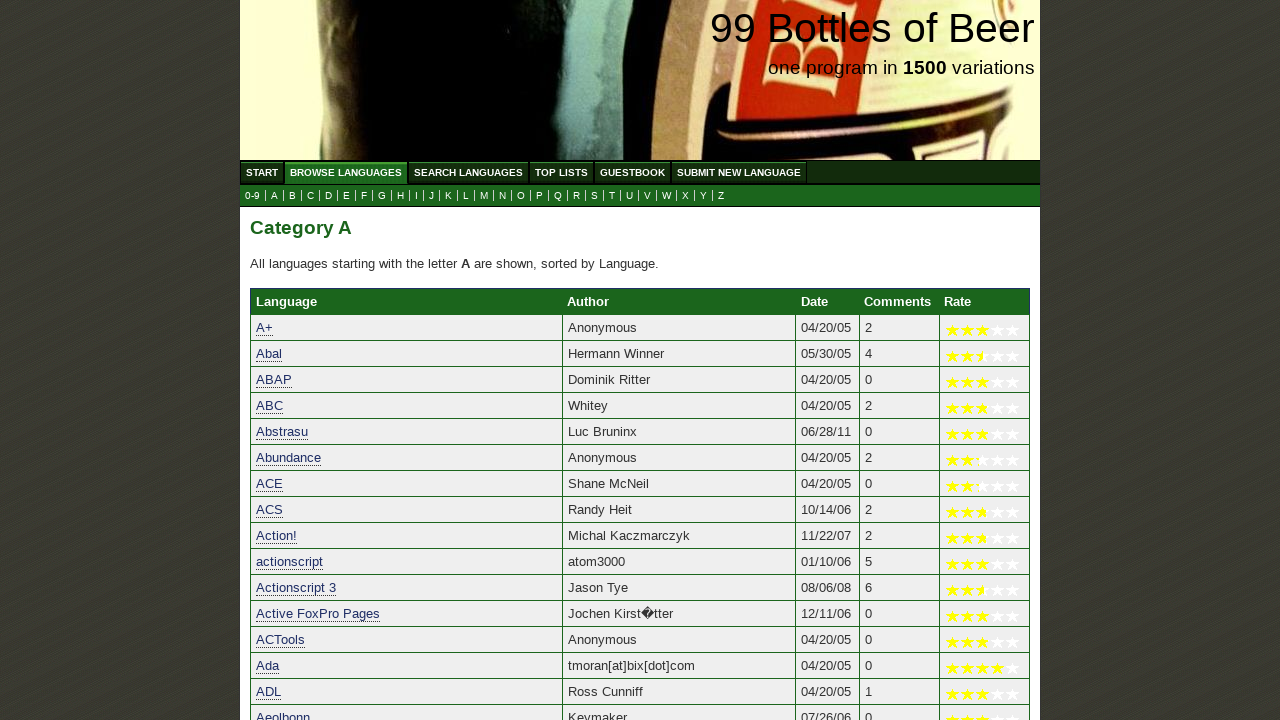

Clicked on languages starting with 0 at (252, 196) on a[href='0.html']
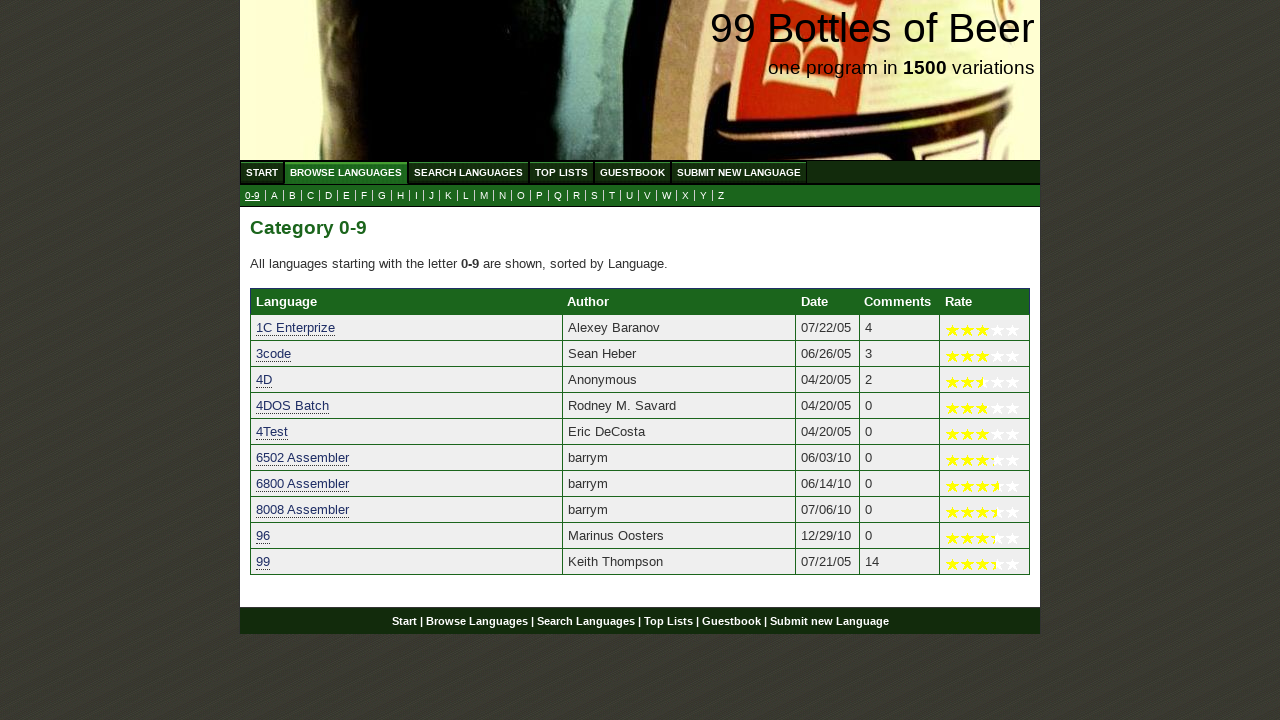

Language entries loaded successfully
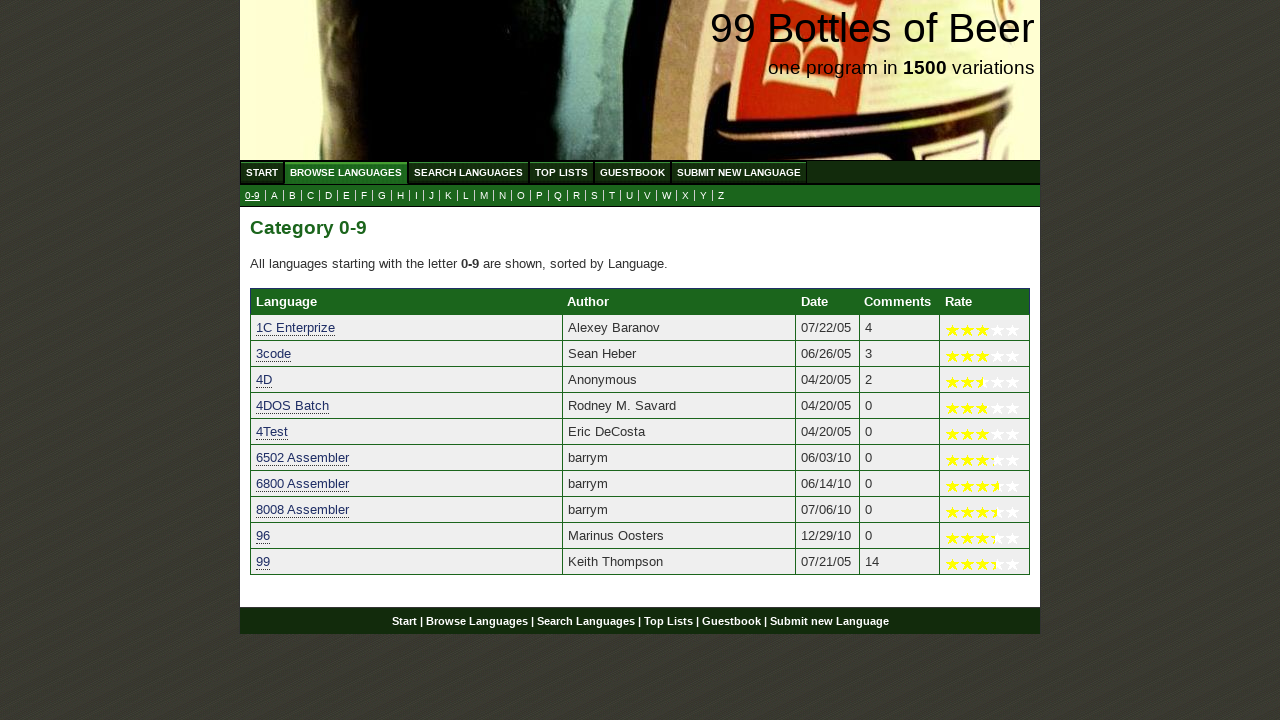

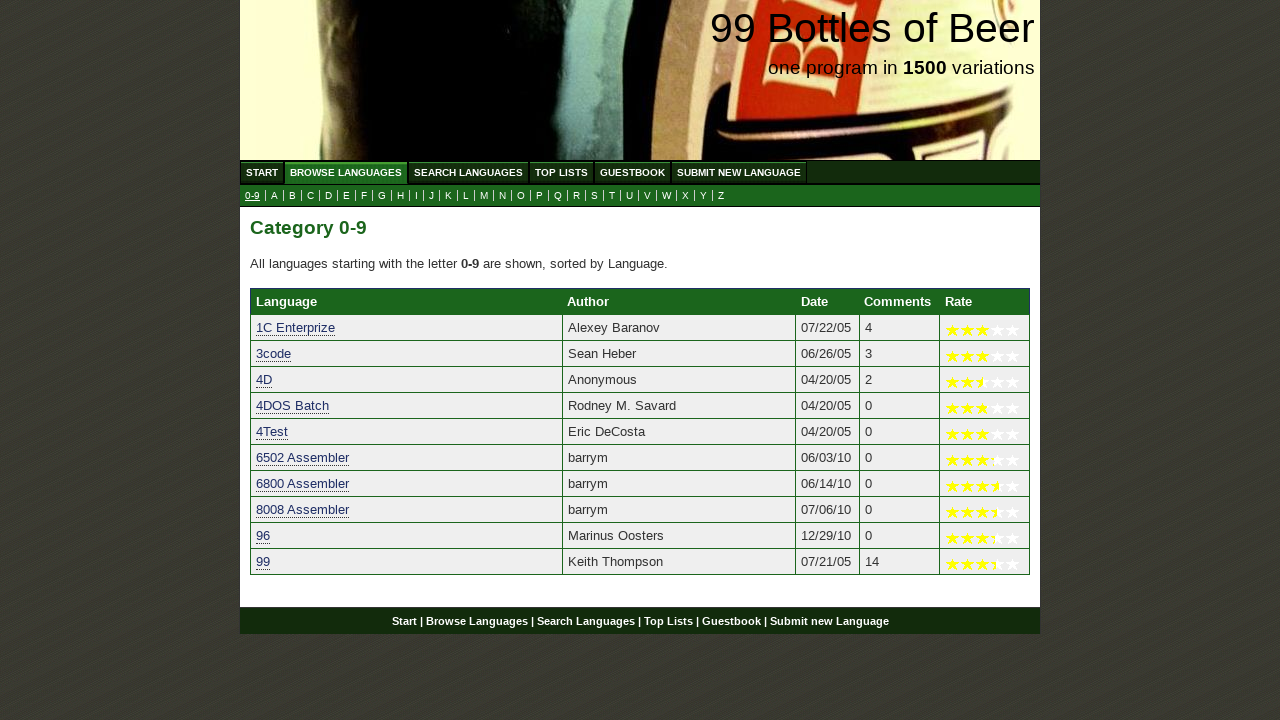